Navigates to the DRDO website and retrieves window handle information

Starting URL: https://www.drdo.gov.in/

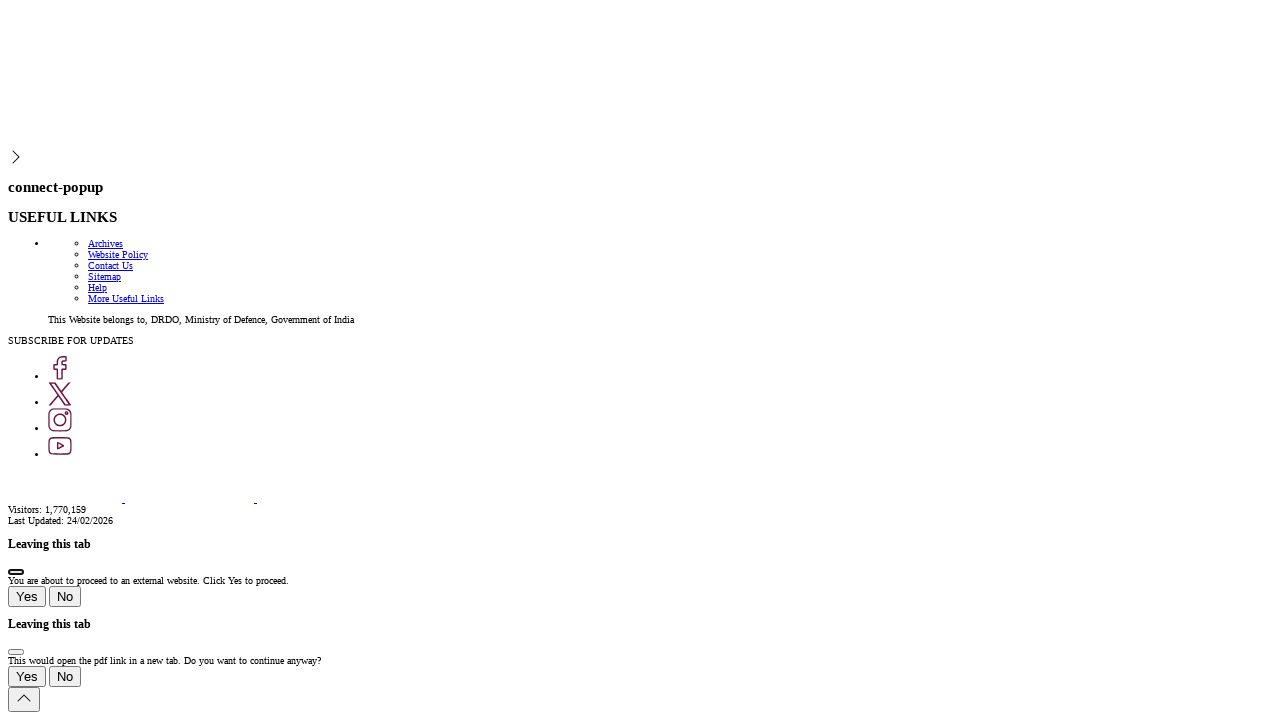

Retrieved current URL from DRDO website
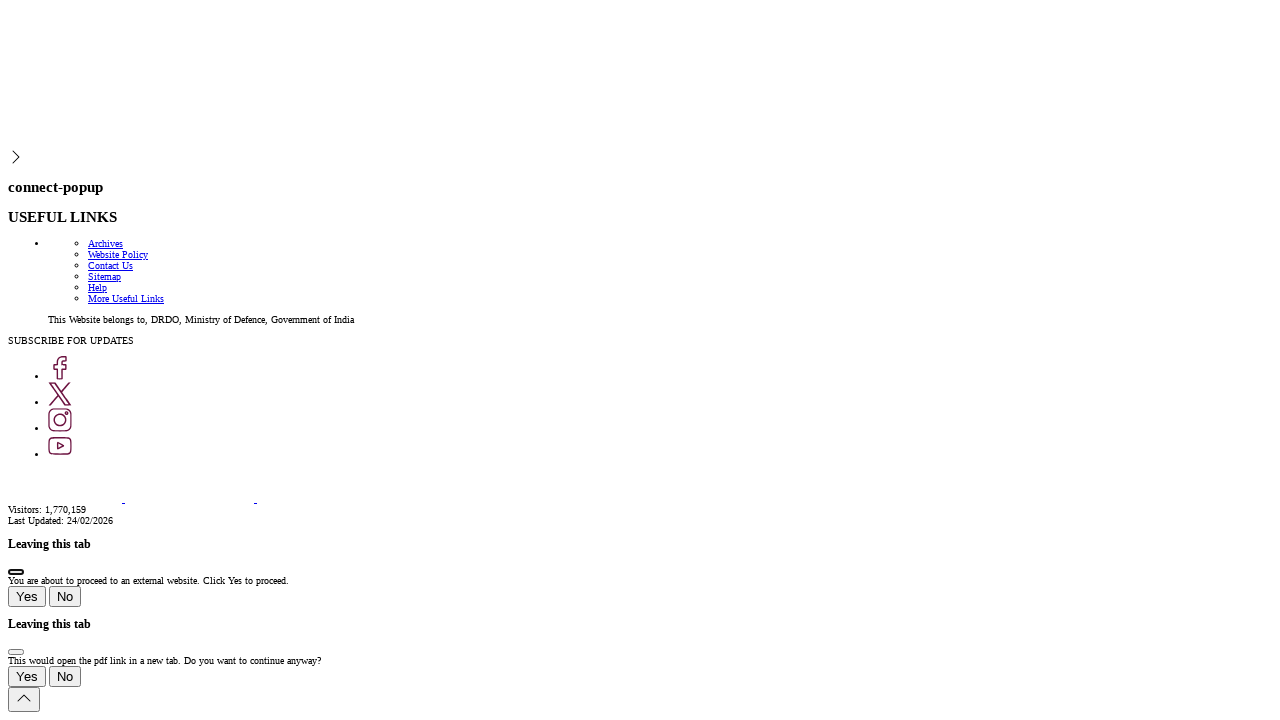

Printed current URL to console
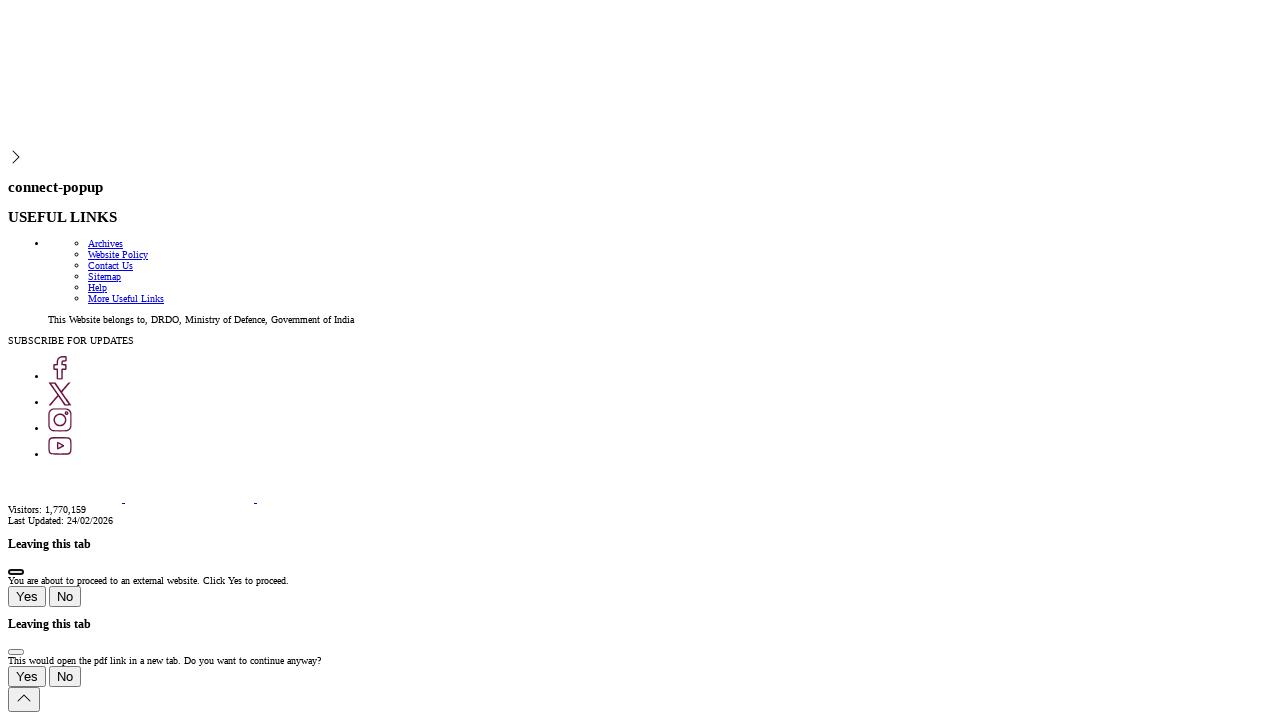

Retrieved all open pages from browser context
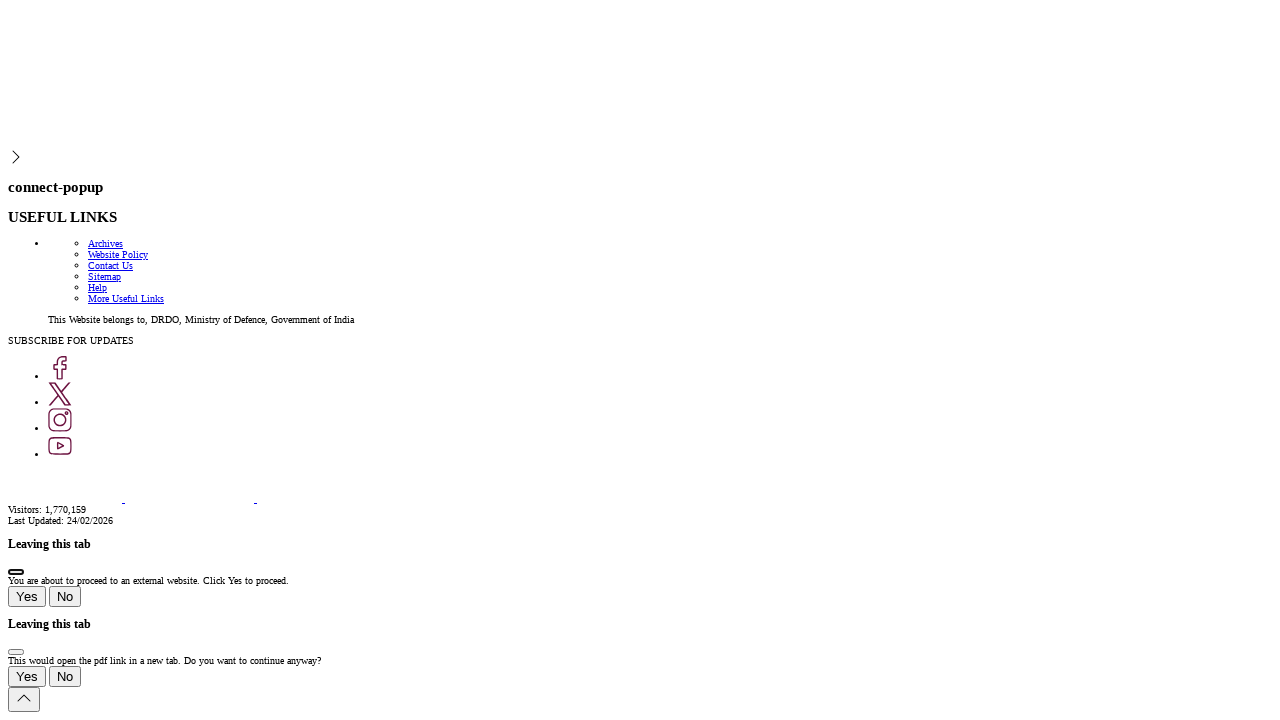

Printed number of open pages to console
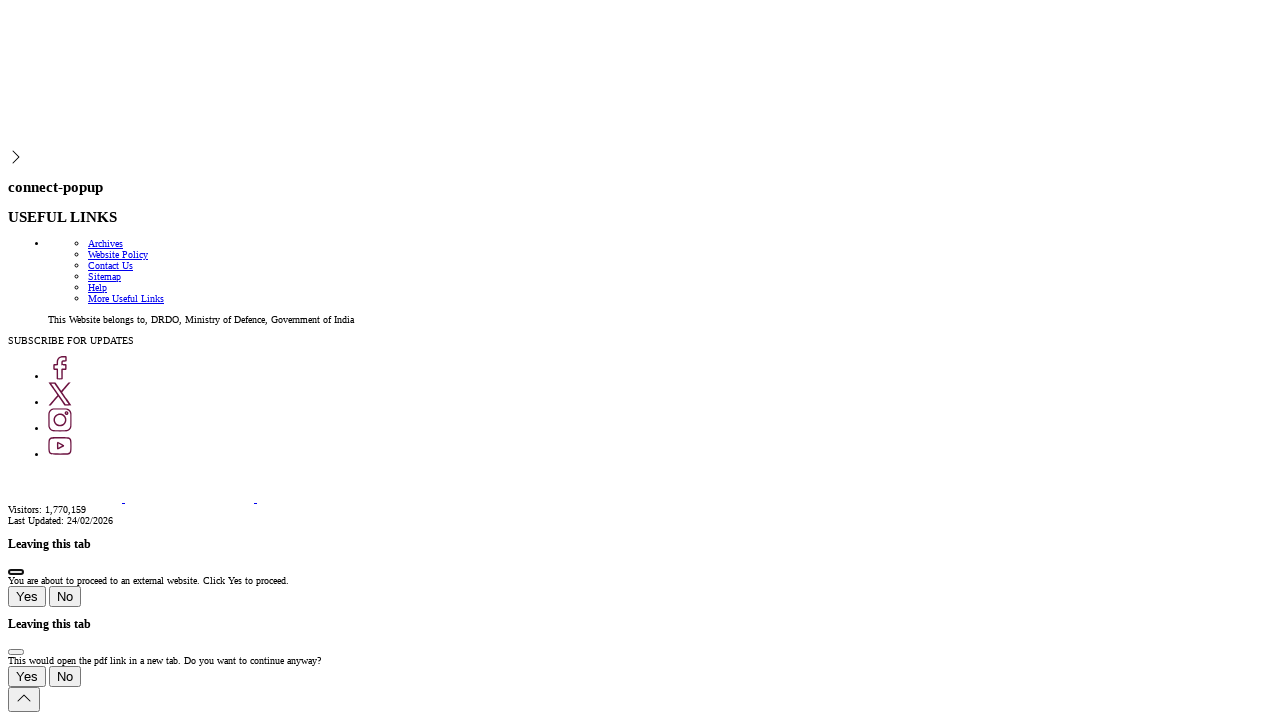

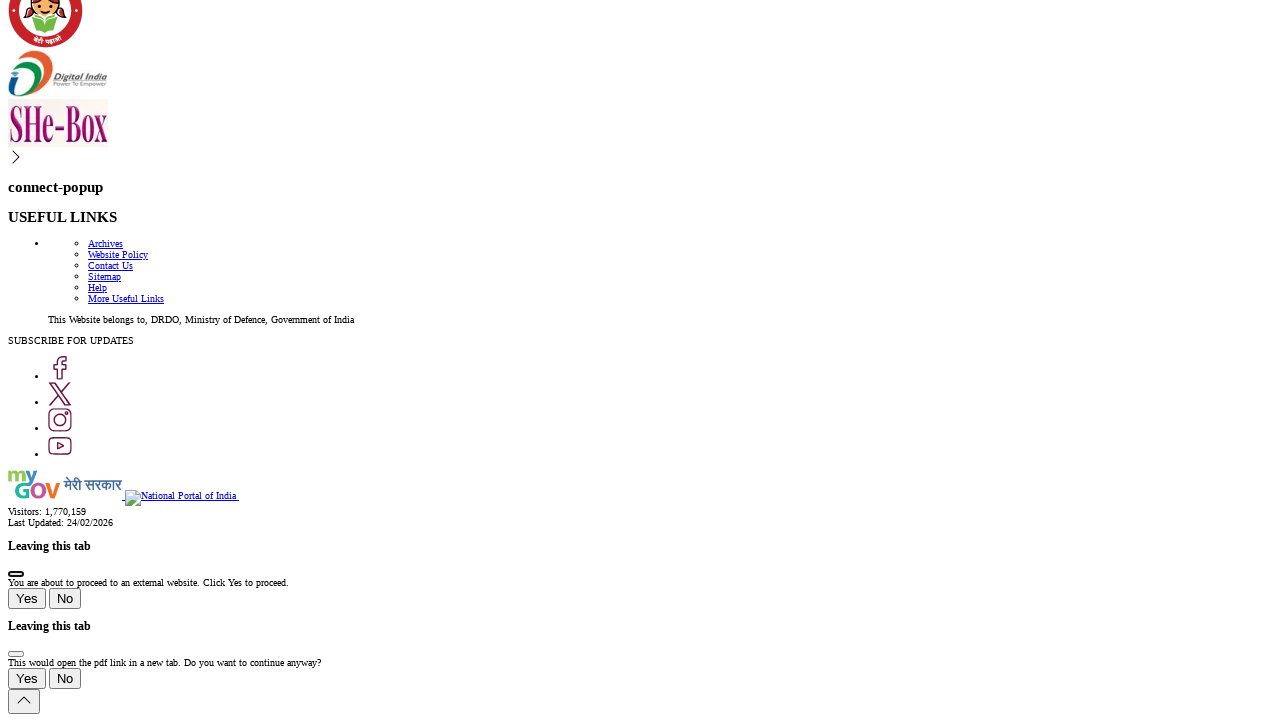